Tests alert functionality by filling a text field with a value, clicking an alert button, and verifying the alert contains the entered text before accepting it.

Starting URL: https://rahulshettyacademy.com/AutomationPractice/

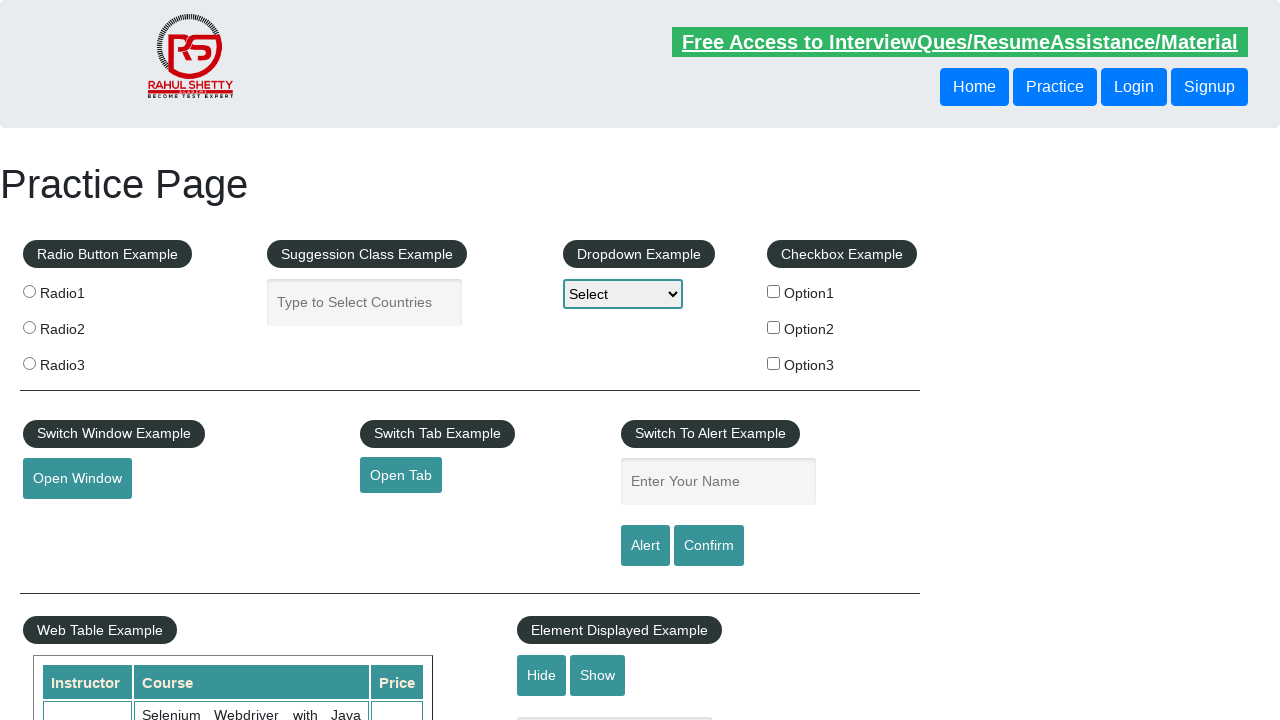

Filled name input field with 'Option3' on #name
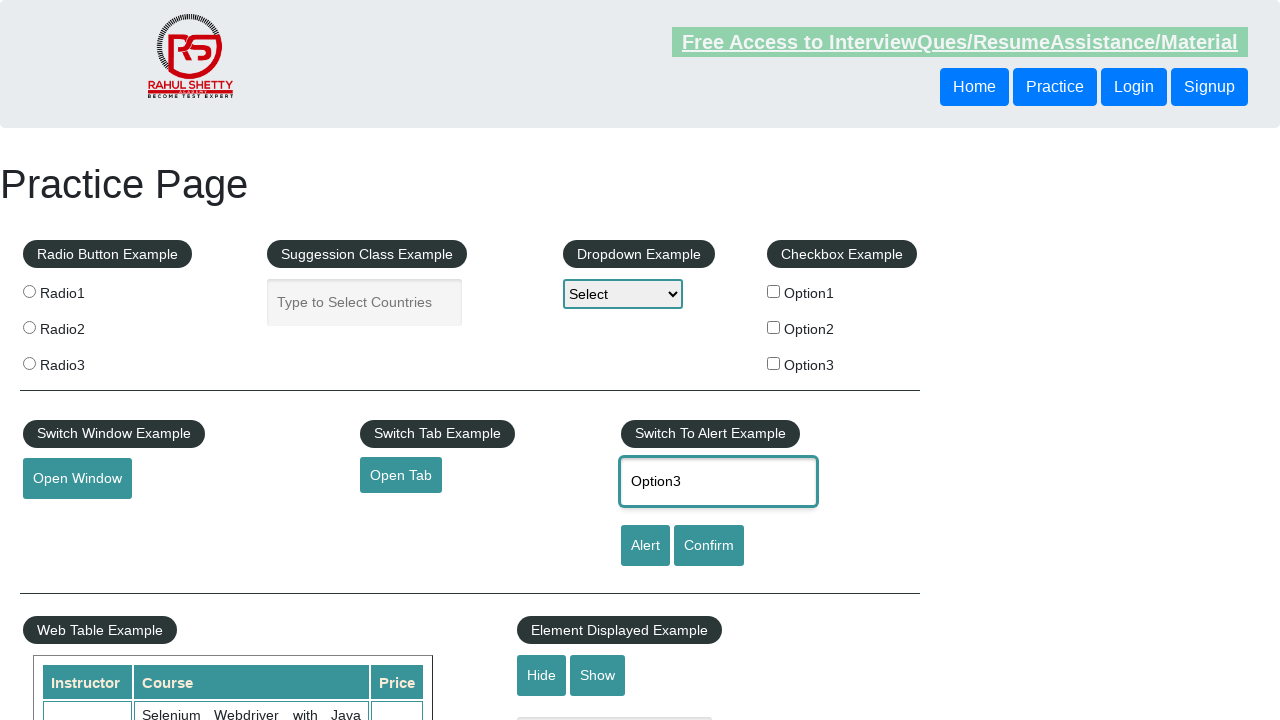

Clicked alert button to trigger alert dialog at (645, 546) on #alertbtn
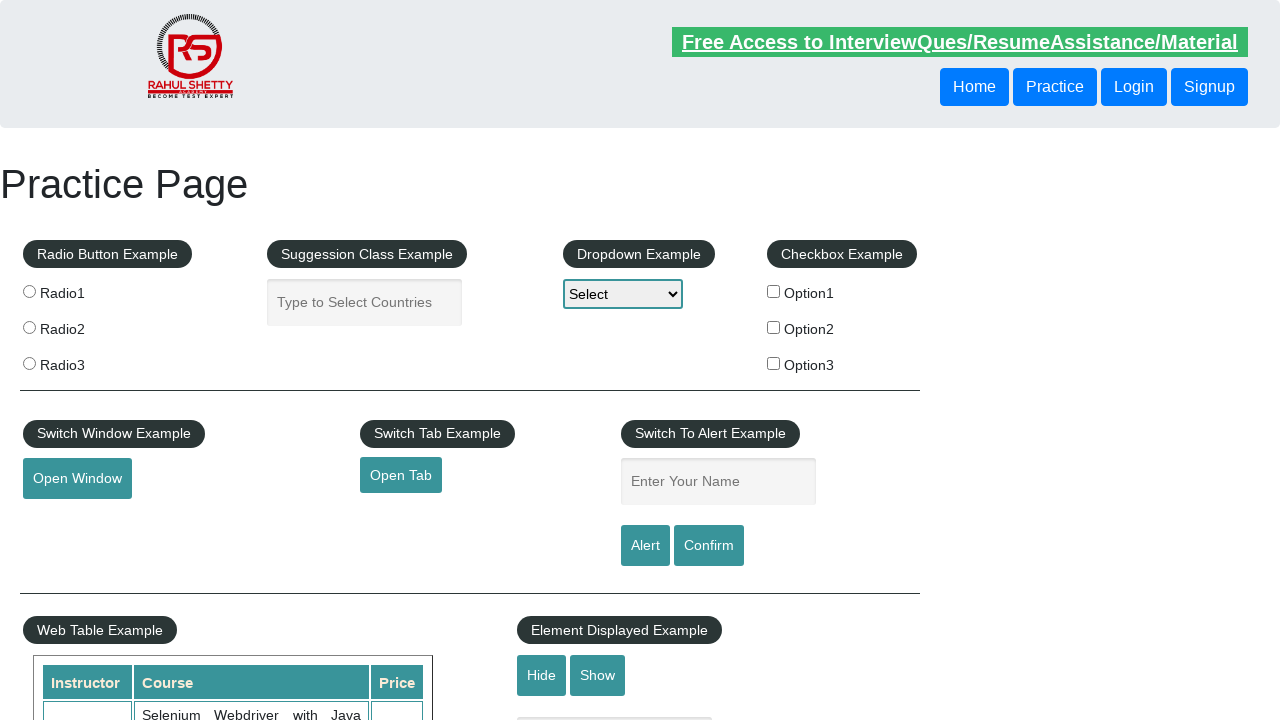

Set up dialog listener to accept alerts
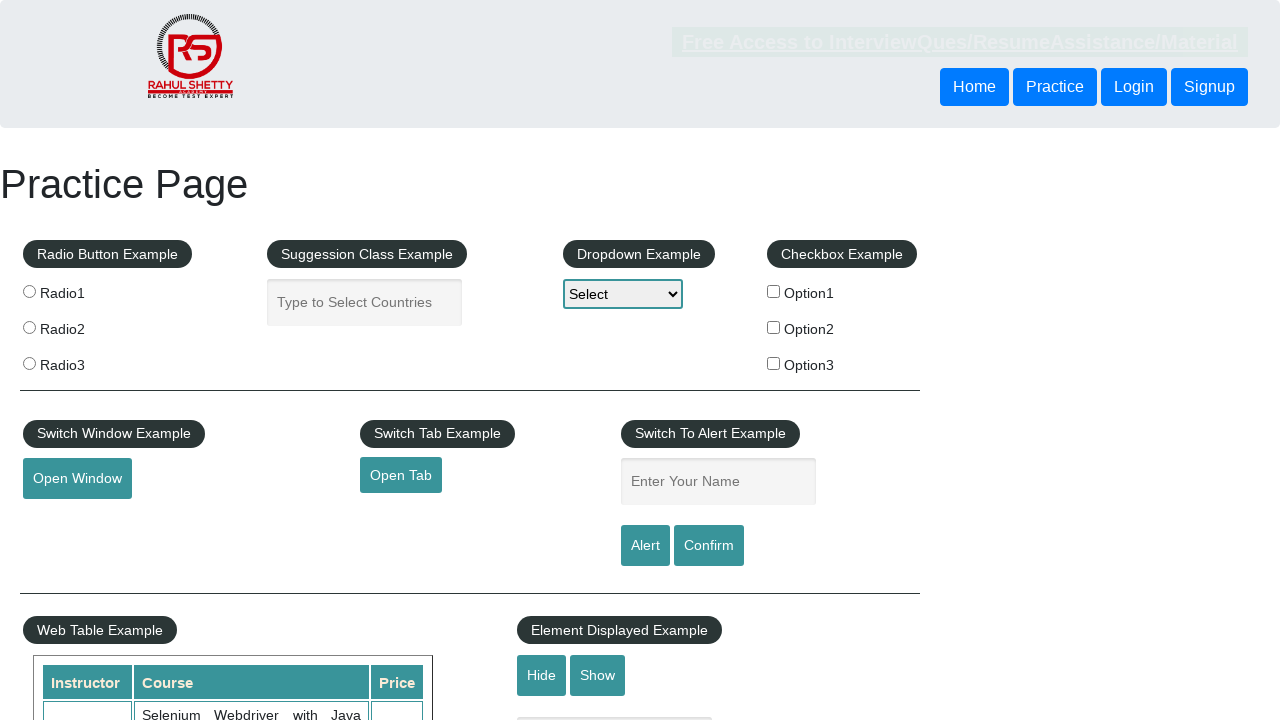

Registered custom dialog handler with text validation
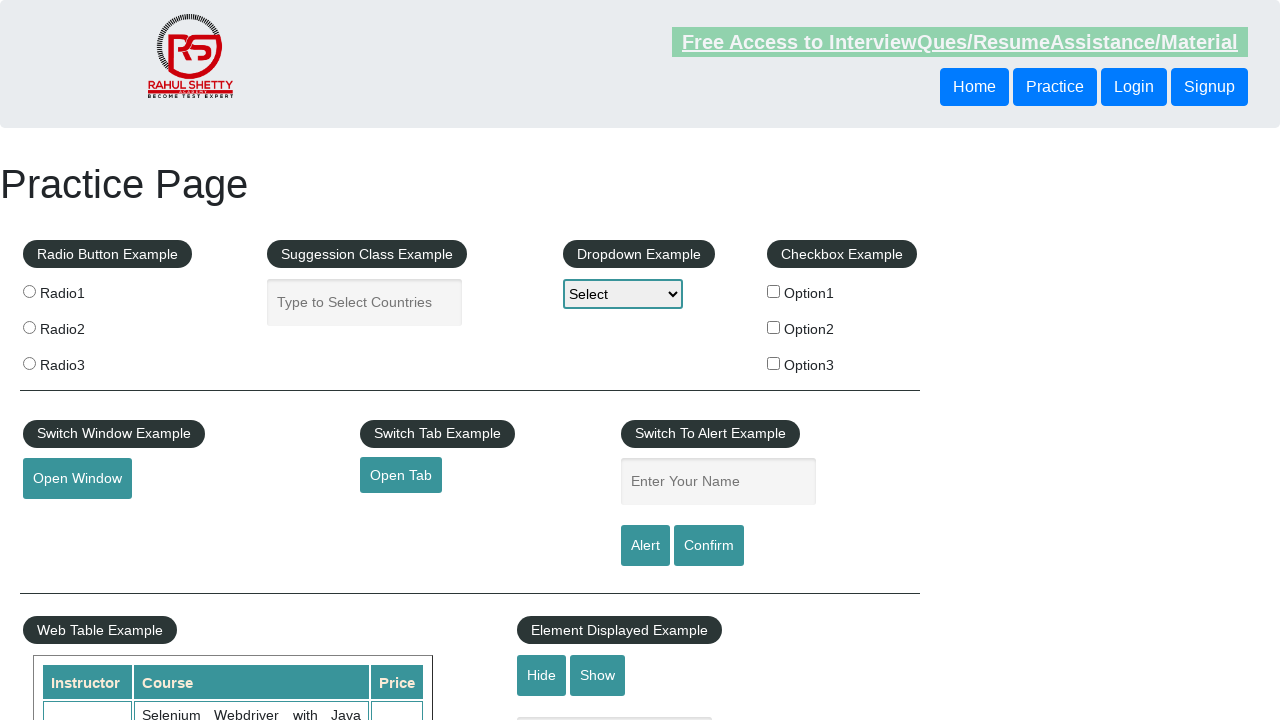

Filled name input field with 'Option3' again on #name
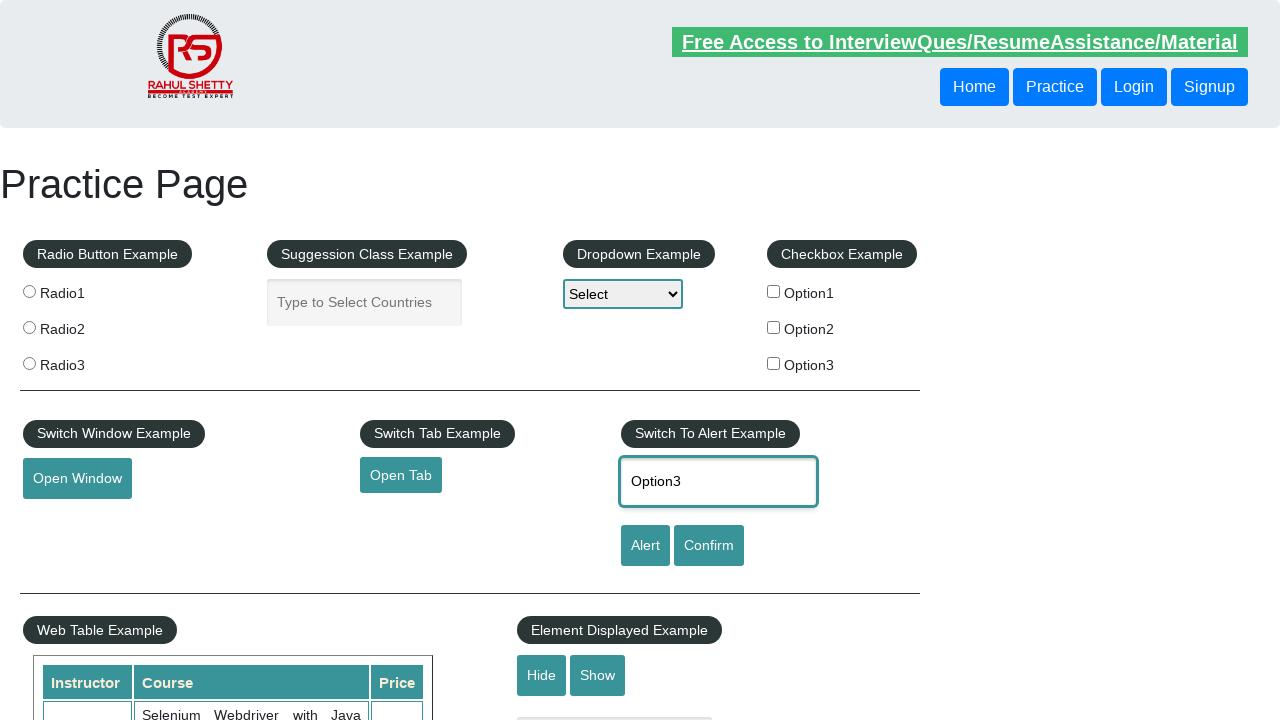

Clicked alert button to trigger alert with custom handler at (645, 546) on #alertbtn
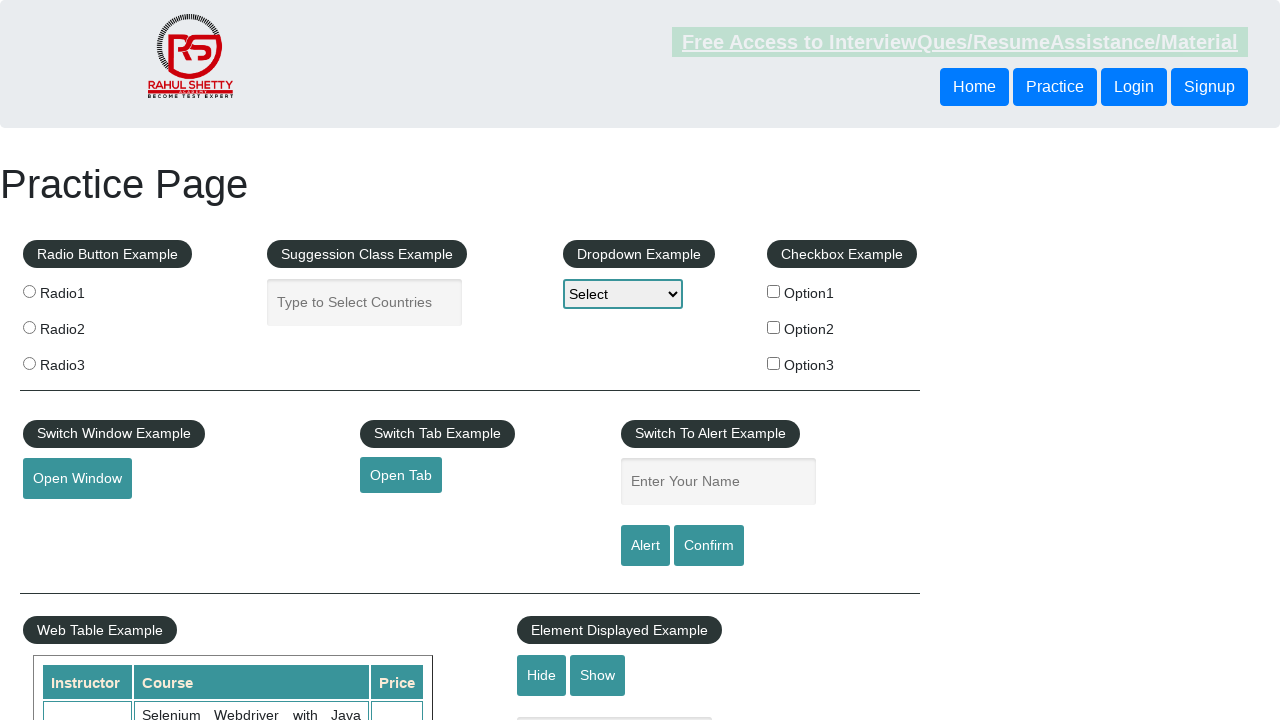

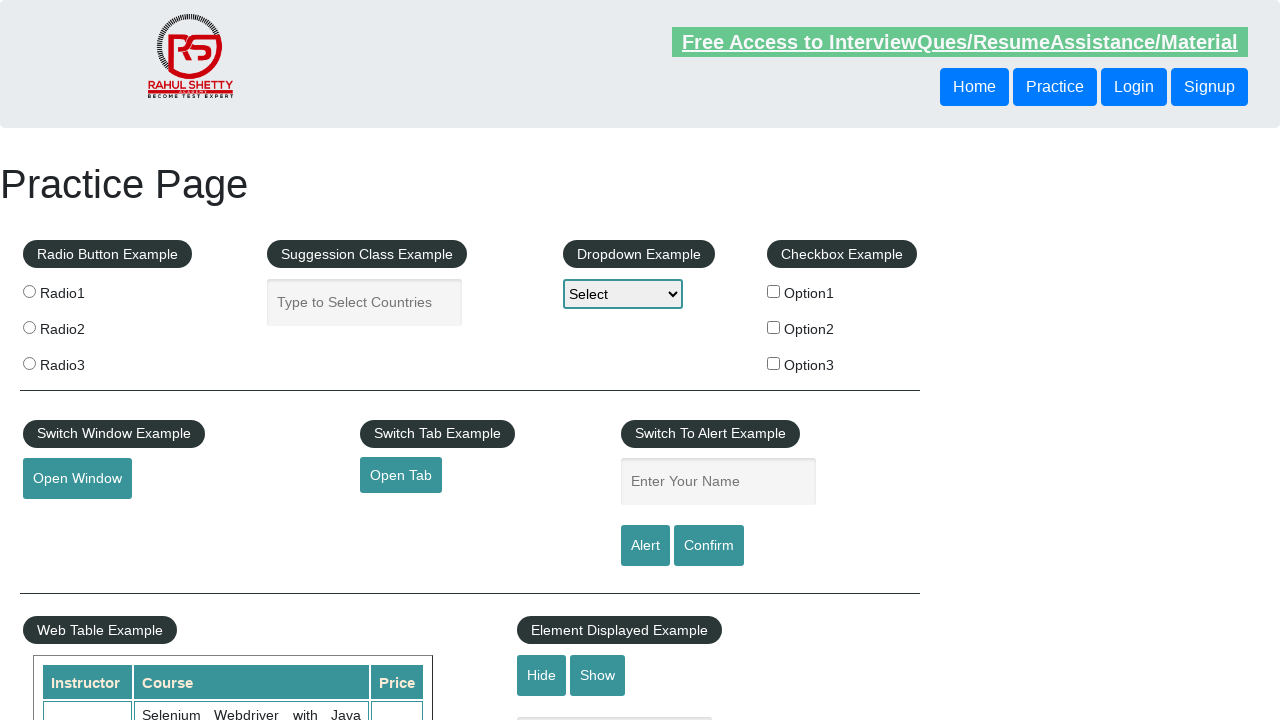